Tests a contact form on a practice website by filling in name and message fields, submitting the form, and refreshing to repeat with multiple data sets.

Starting URL: https://ultimateqa.com/filling-out-forms/

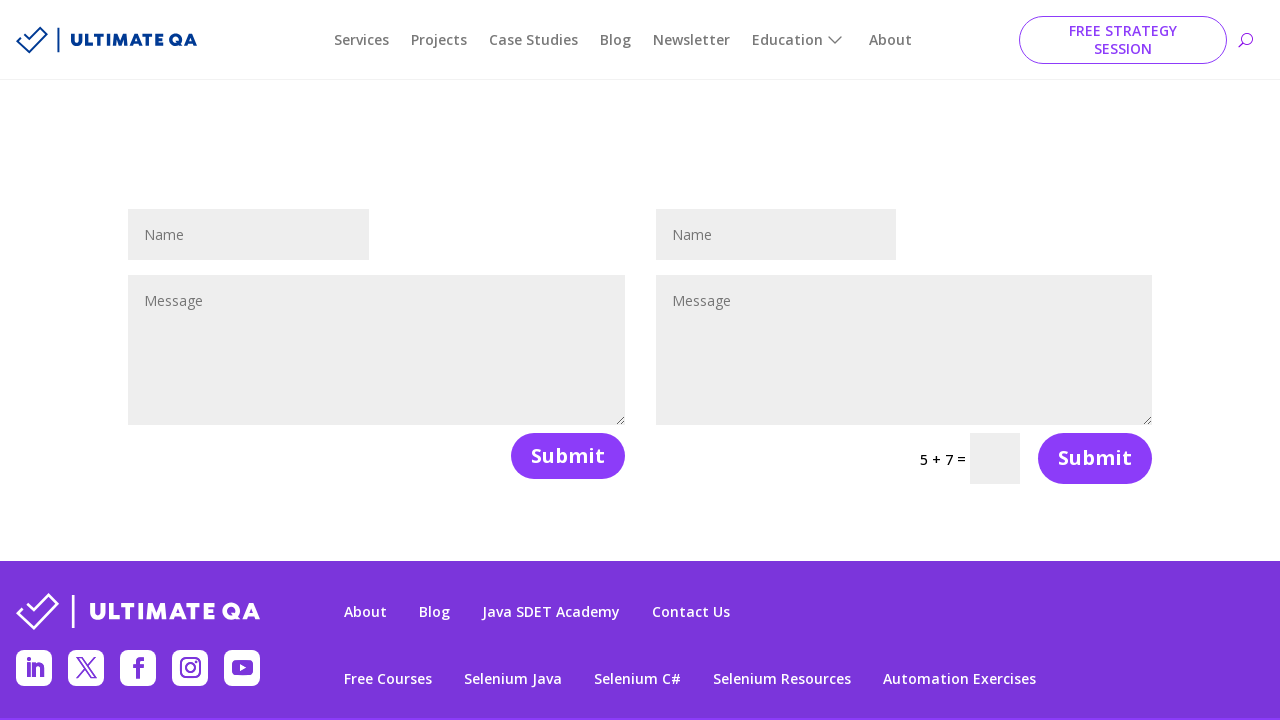

Filled name field with 'JohnDoe' on input#et_pb_contact_name_0
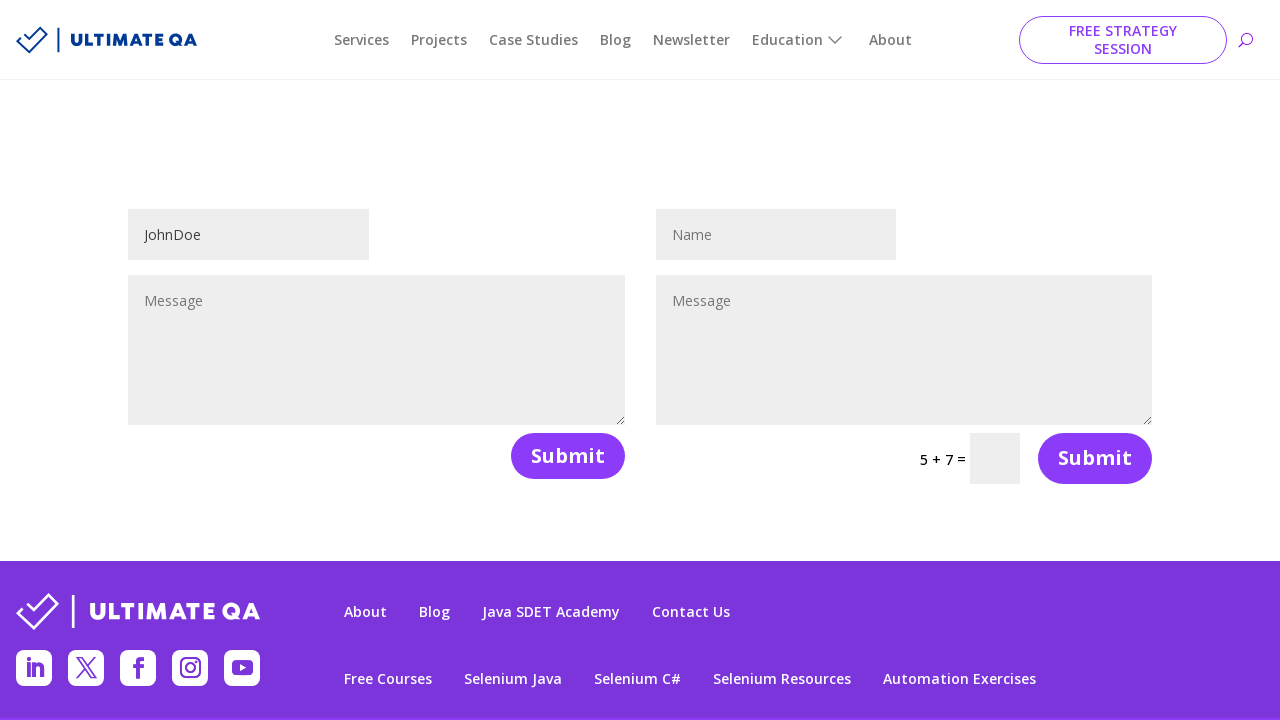

Filled message field with 'Hello, this is a test message from John.' on textarea#et_pb_contact_message_0
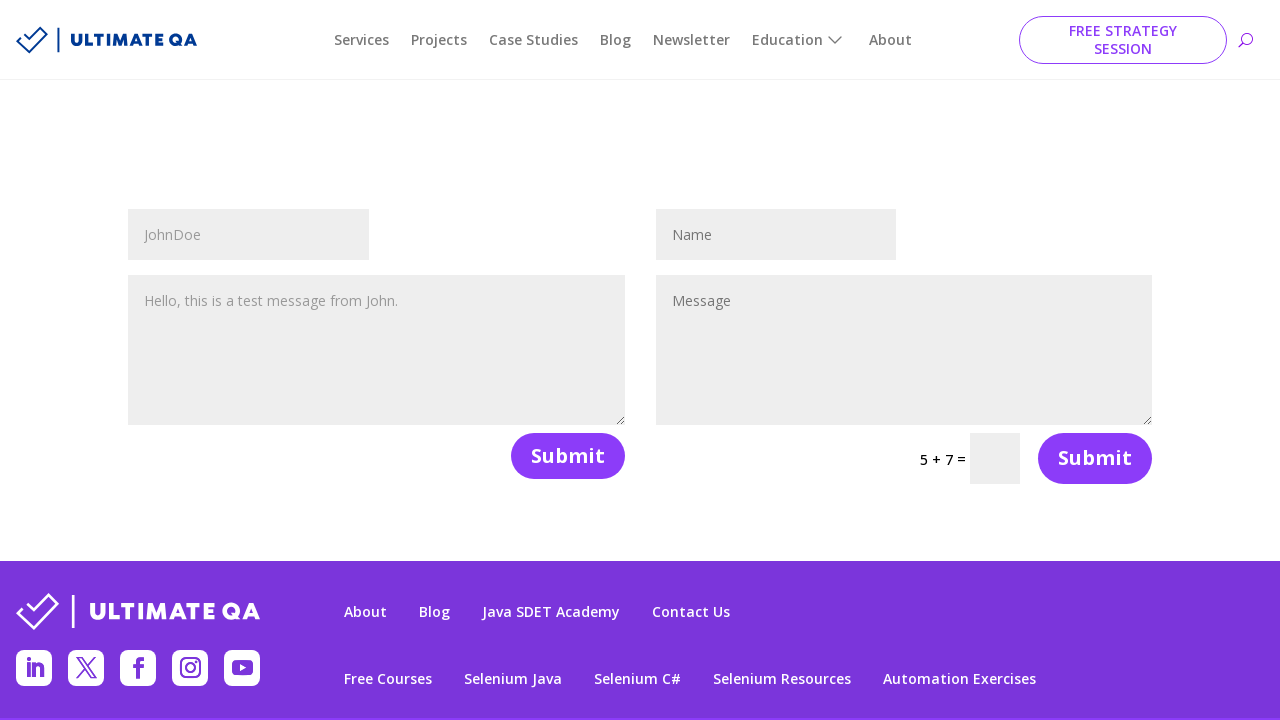

Clicked form submit button at (568, 456) on button[name='et_builder_submit_button']
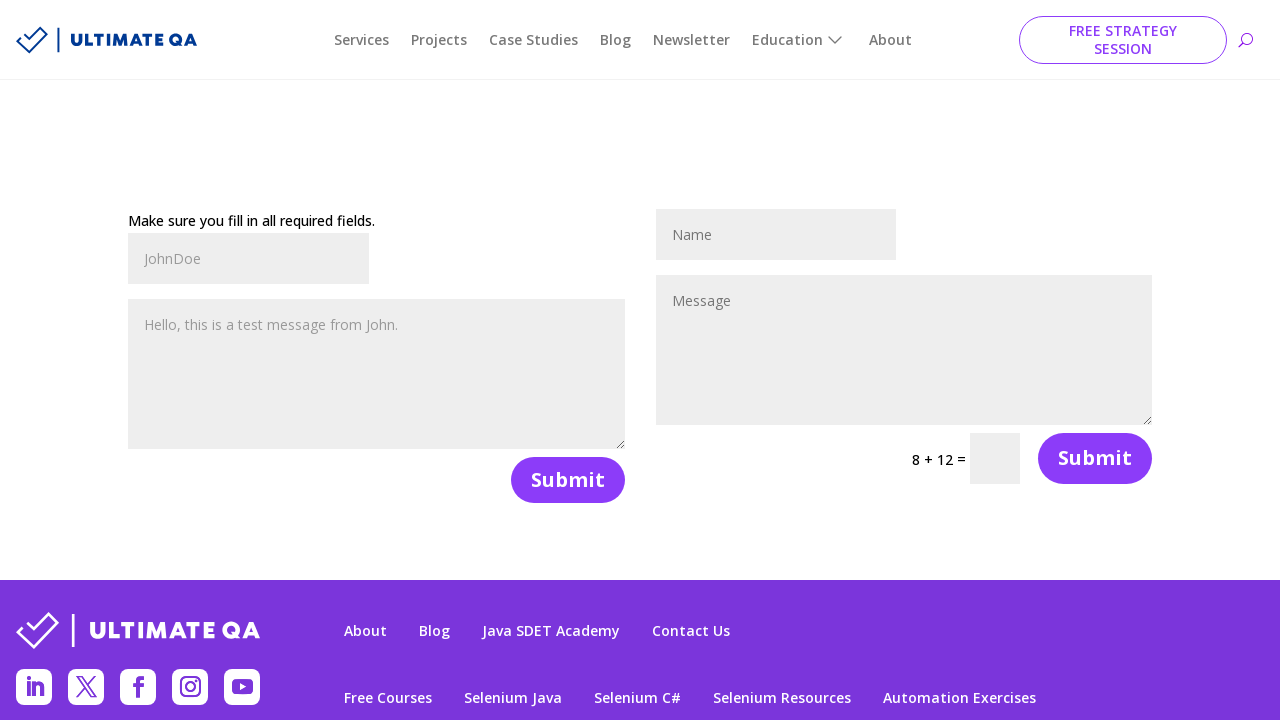

Waited 3 seconds for form submission to process
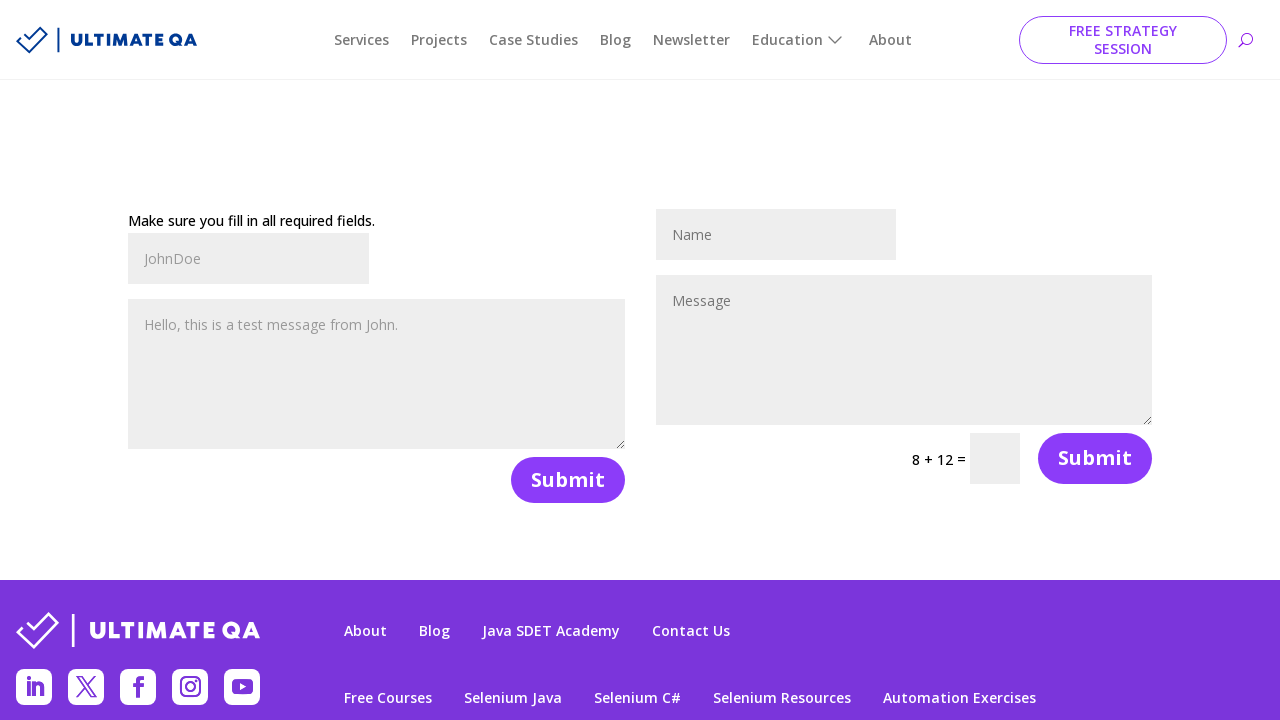

Reloaded page to reset form for next data set
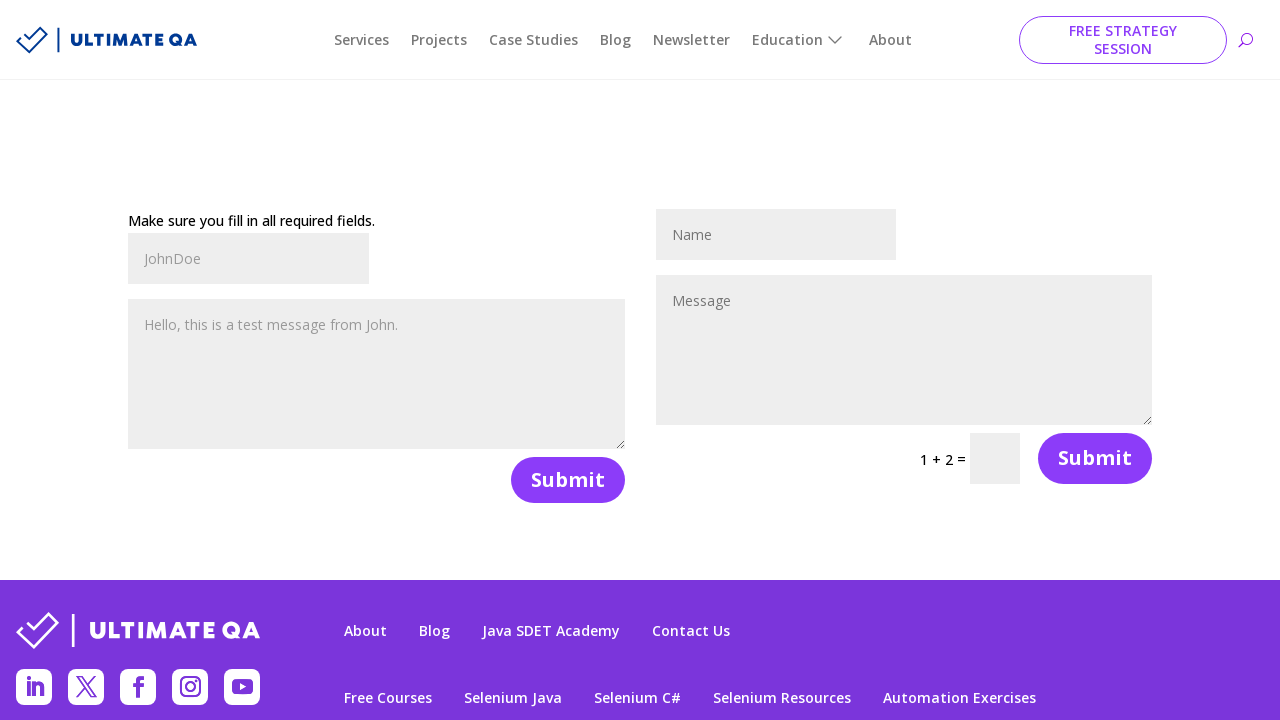

Waited 1 second for page reload to complete
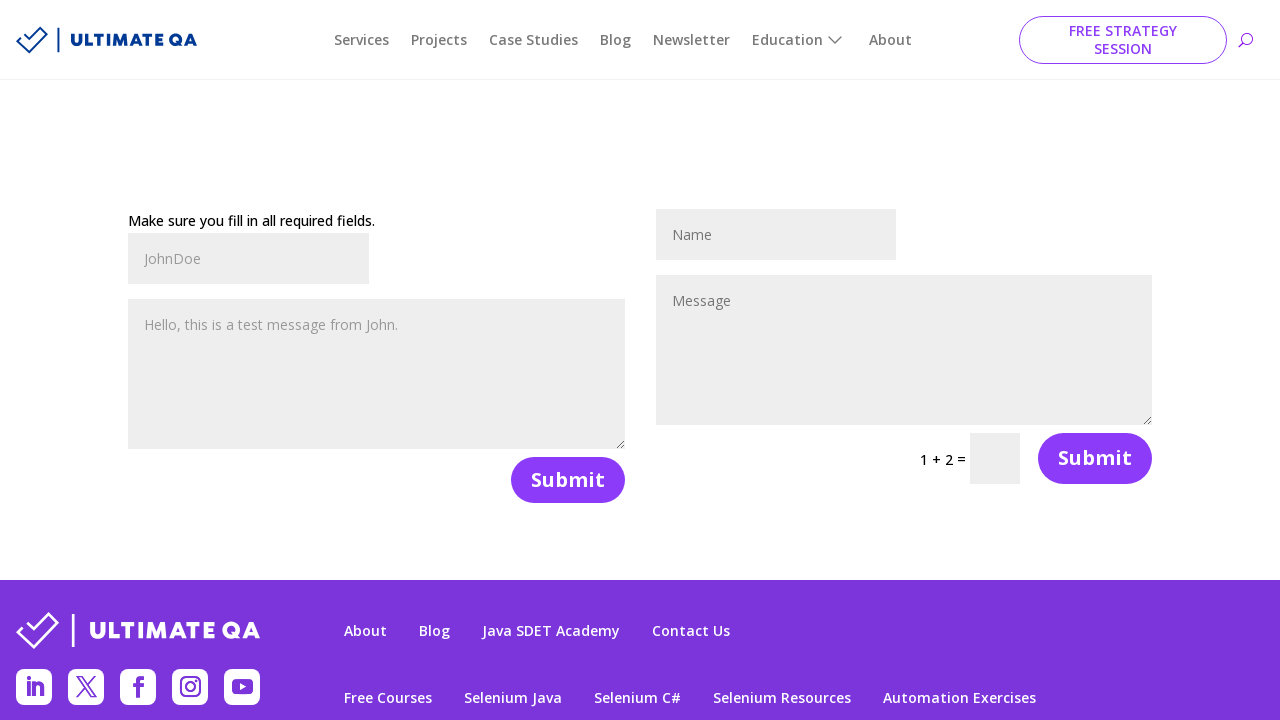

Filled name field with 'JaneSmith' on input#et_pb_contact_name_0
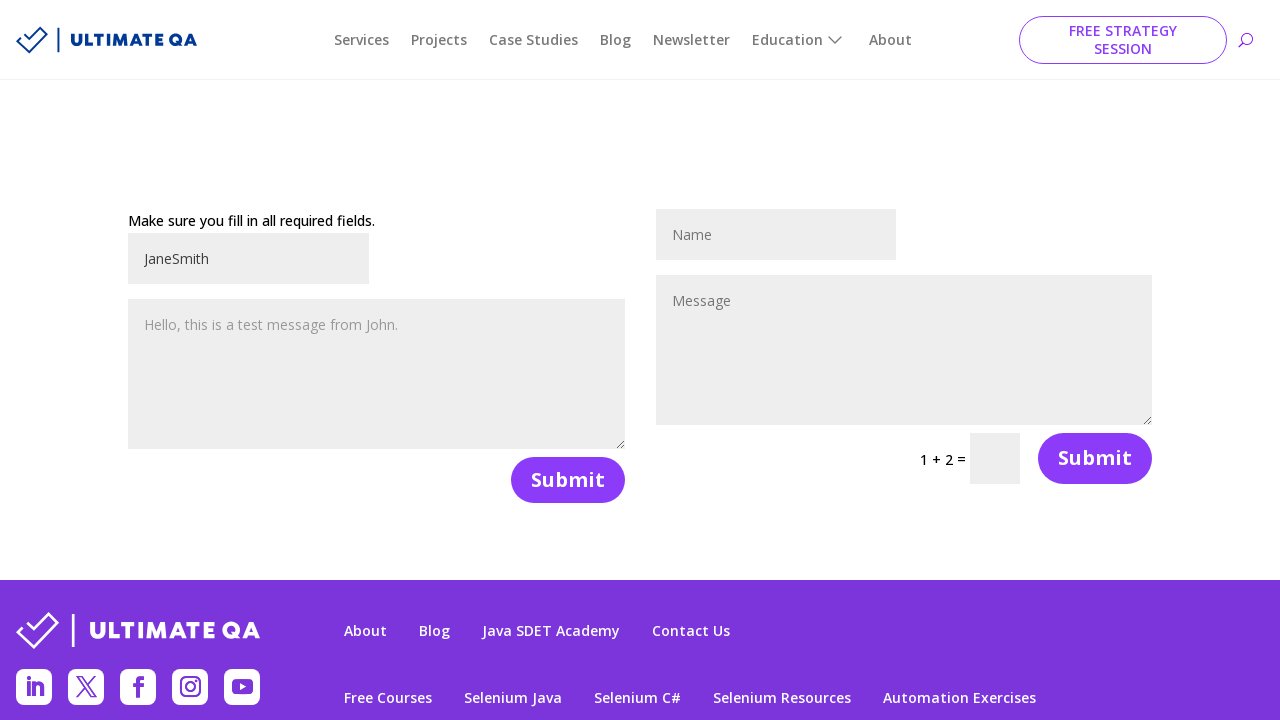

Filled message field with 'Testing the contact form functionality.' on textarea#et_pb_contact_message_0
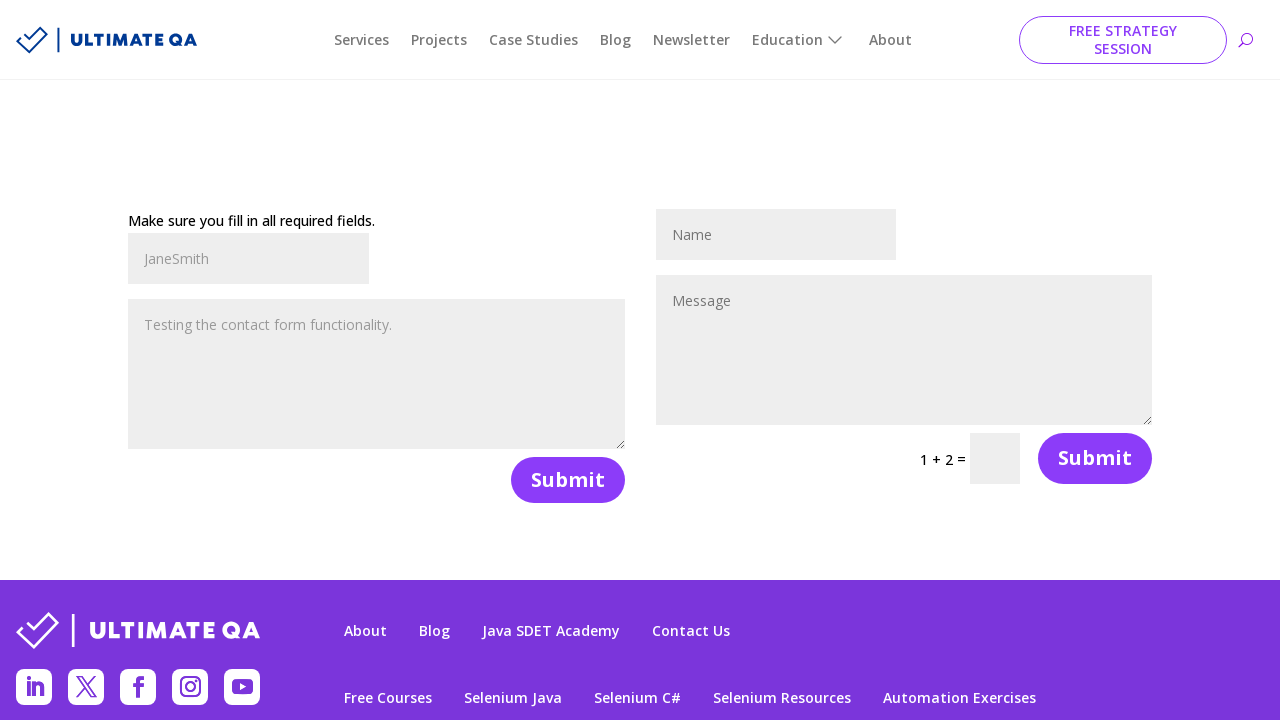

Clicked form submit button at (568, 480) on button[name='et_builder_submit_button']
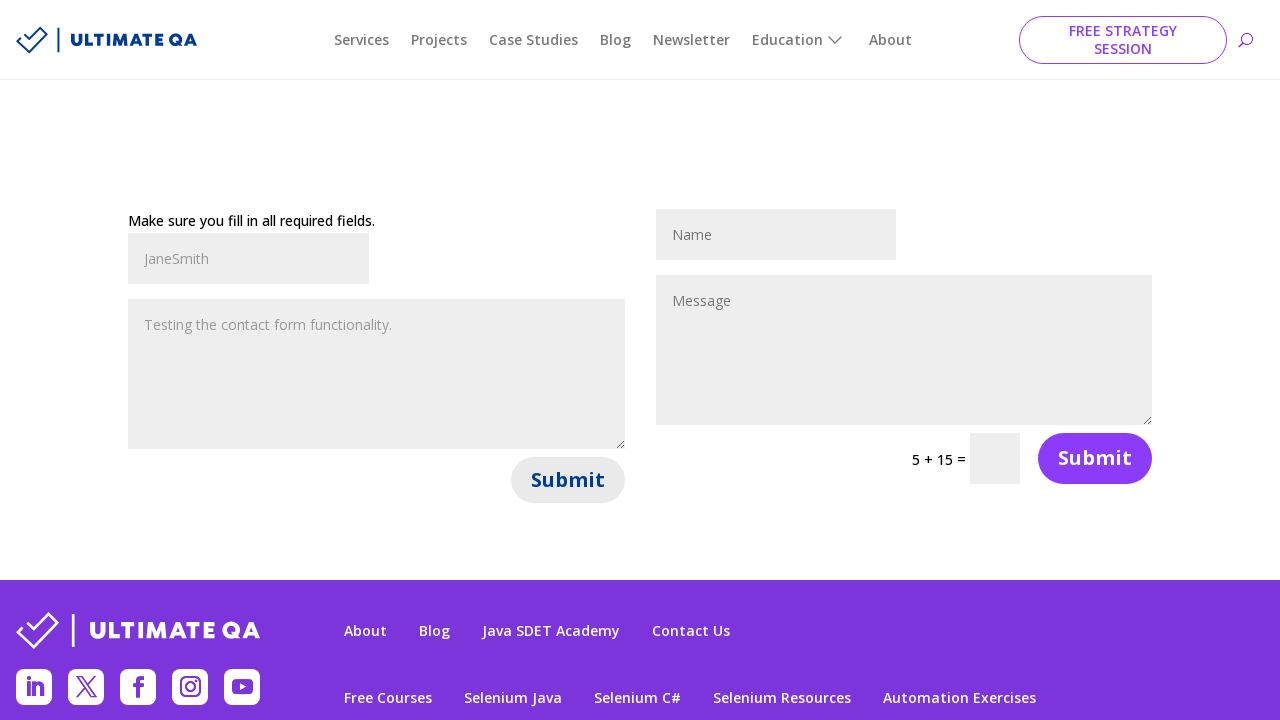

Waited 3 seconds for form submission to process
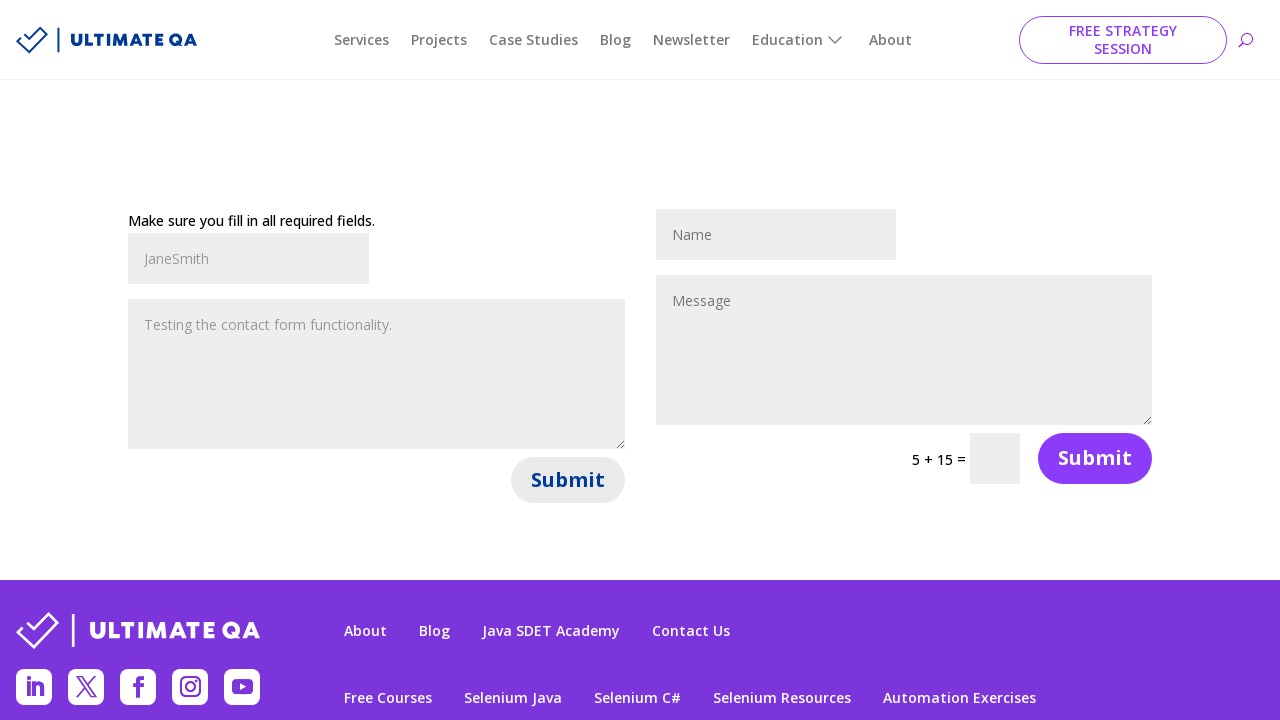

Reloaded page to reset form for next data set
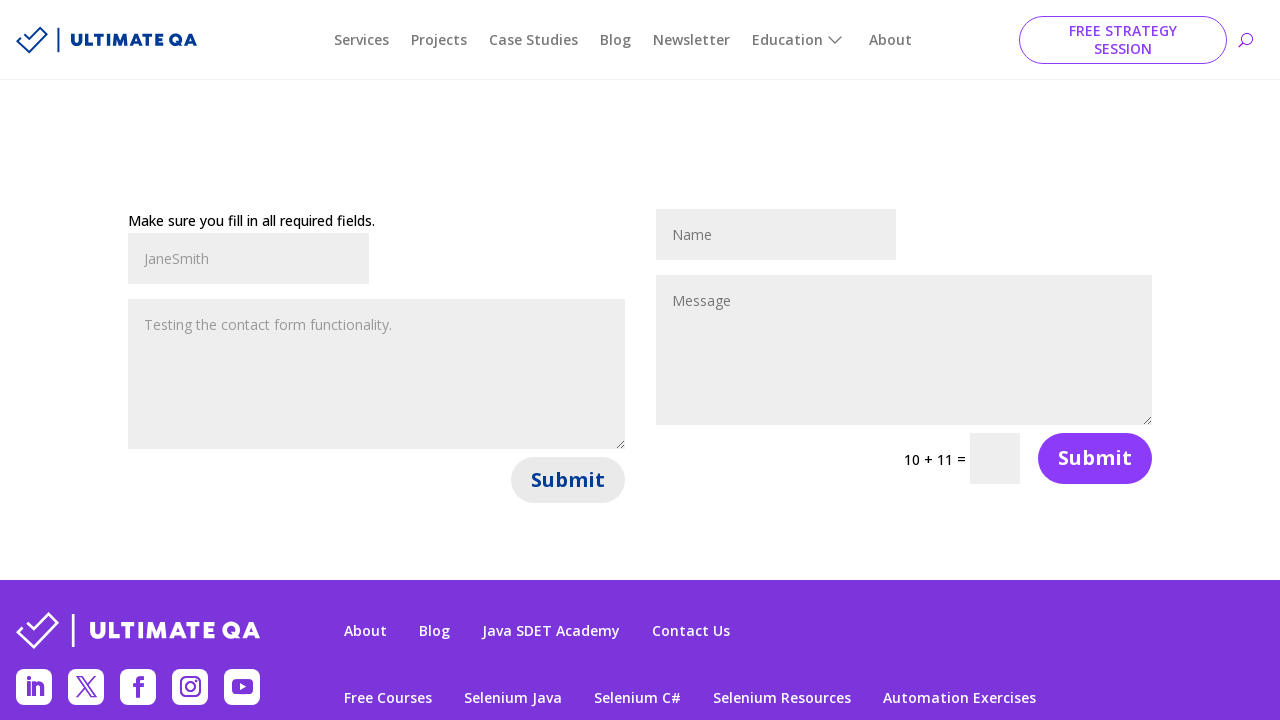

Waited 1 second for page reload to complete
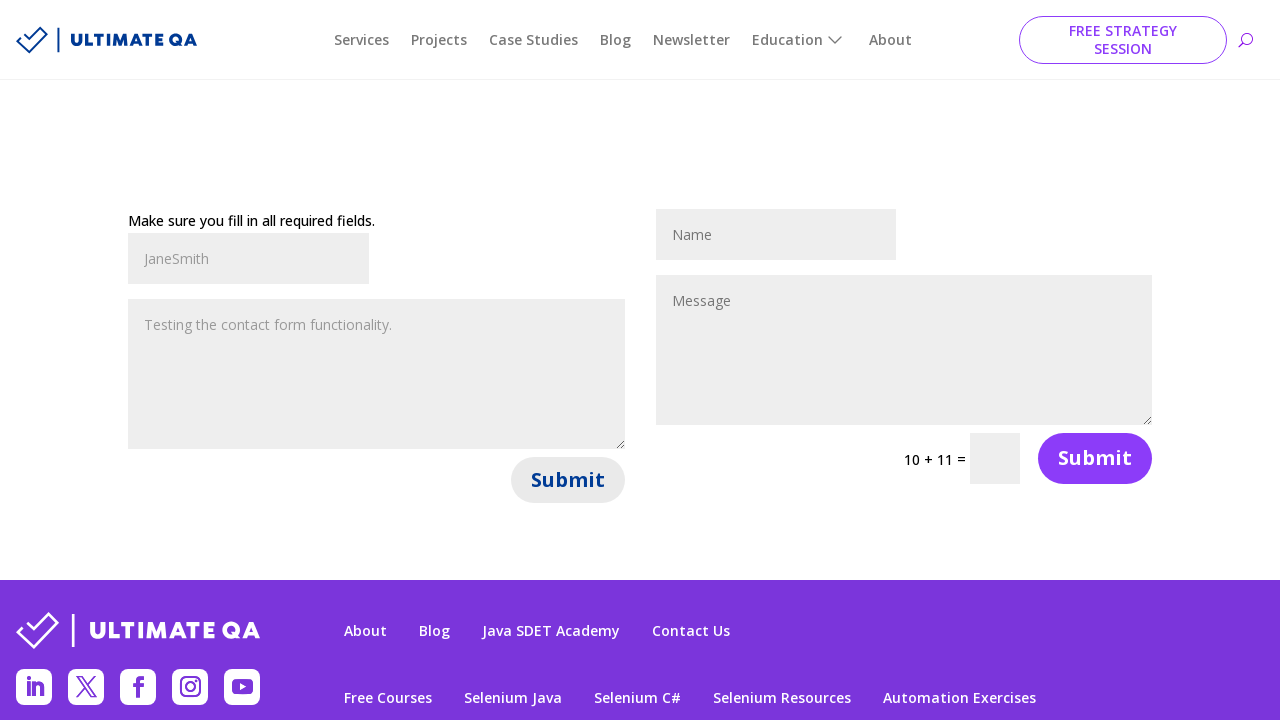

Filled name field with 'BobWilson' on input#et_pb_contact_name_0
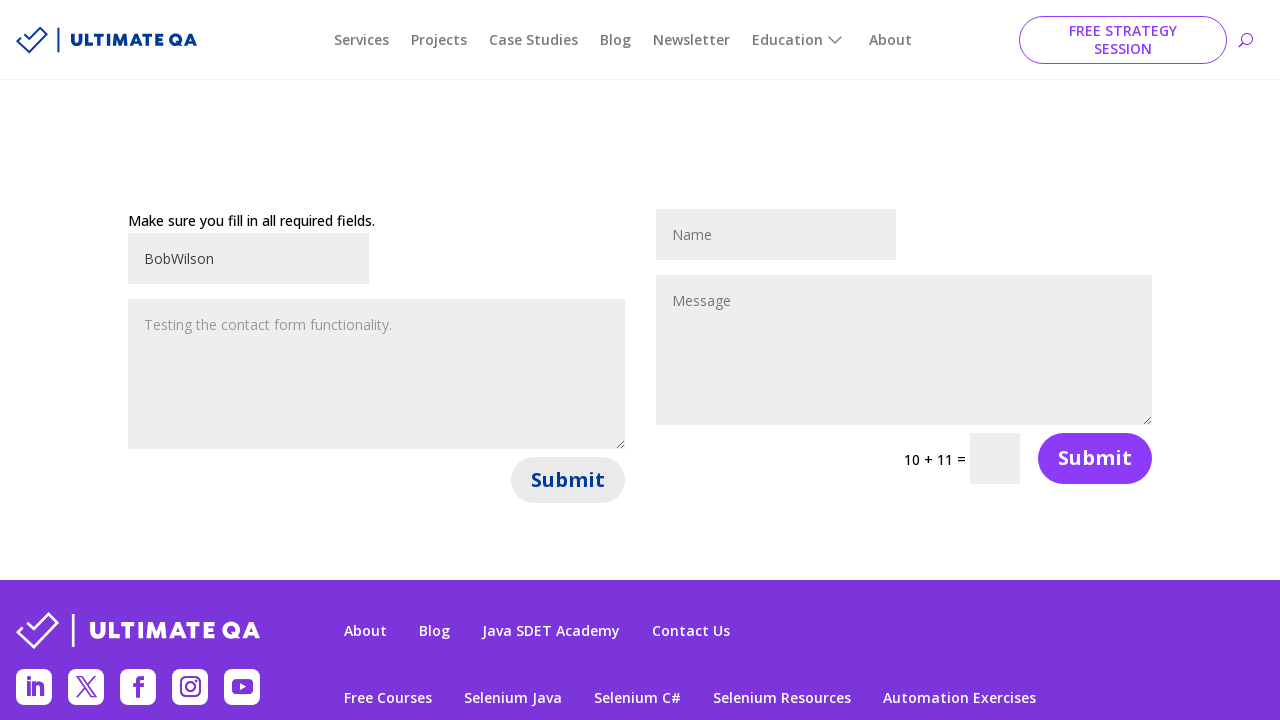

Filled message field with 'Another test submission for verification.' on textarea#et_pb_contact_message_0
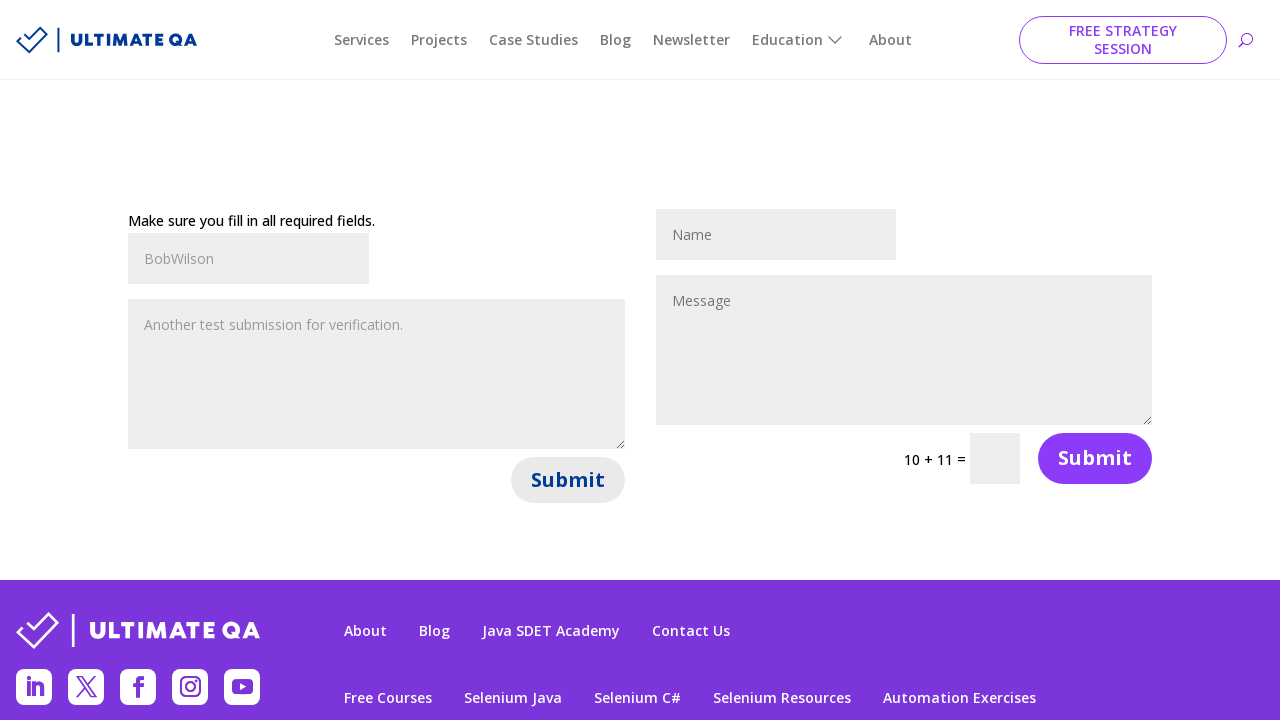

Clicked form submit button at (568, 480) on button[name='et_builder_submit_button']
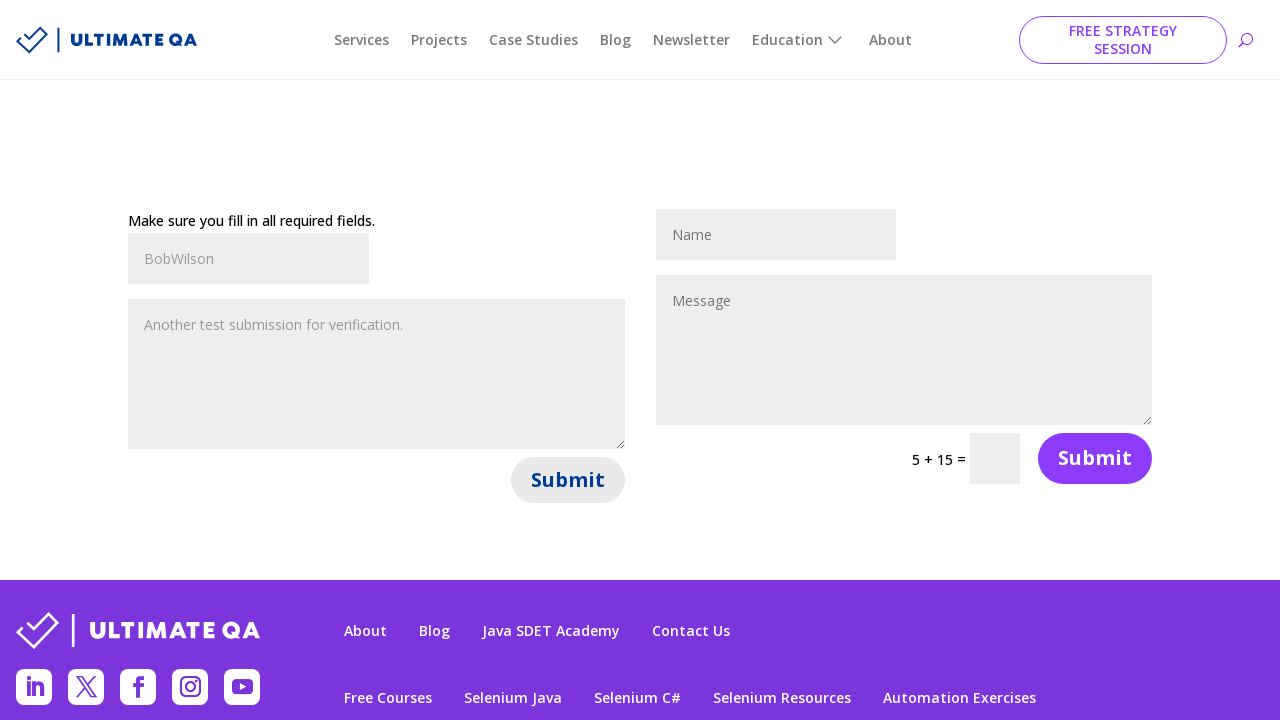

Waited 3 seconds for form submission to process
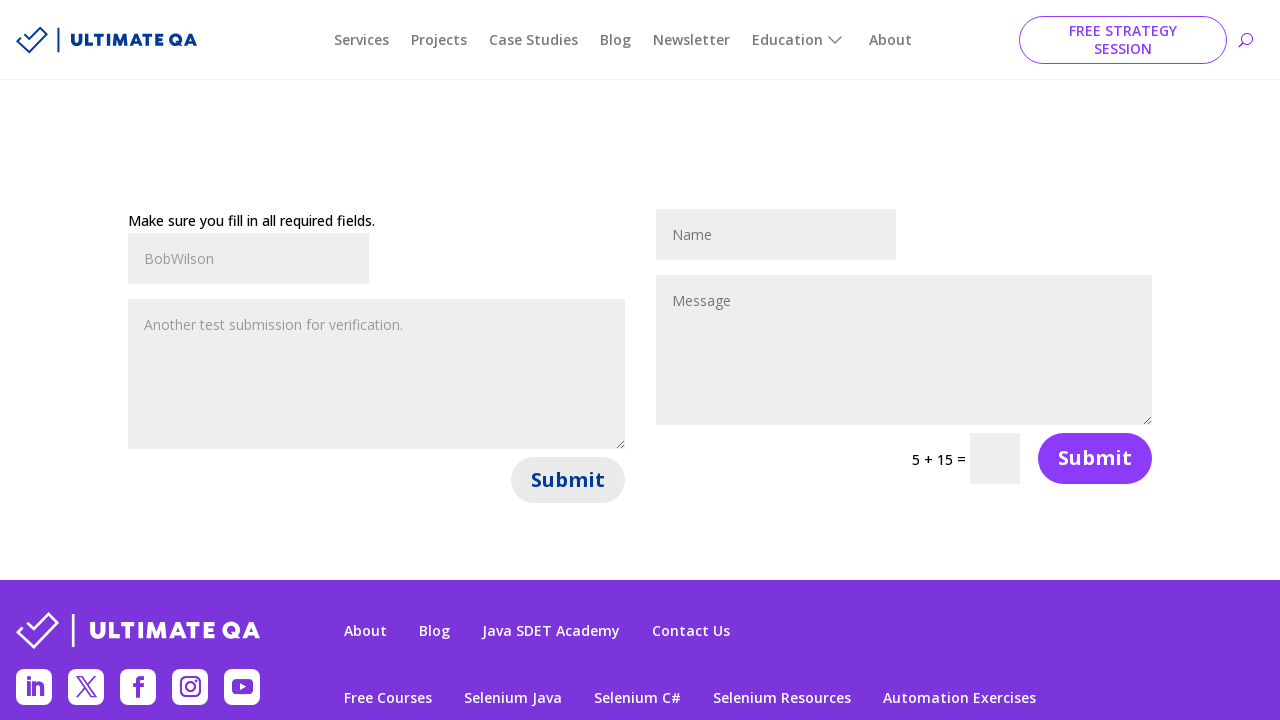

Reloaded page to reset form for next data set
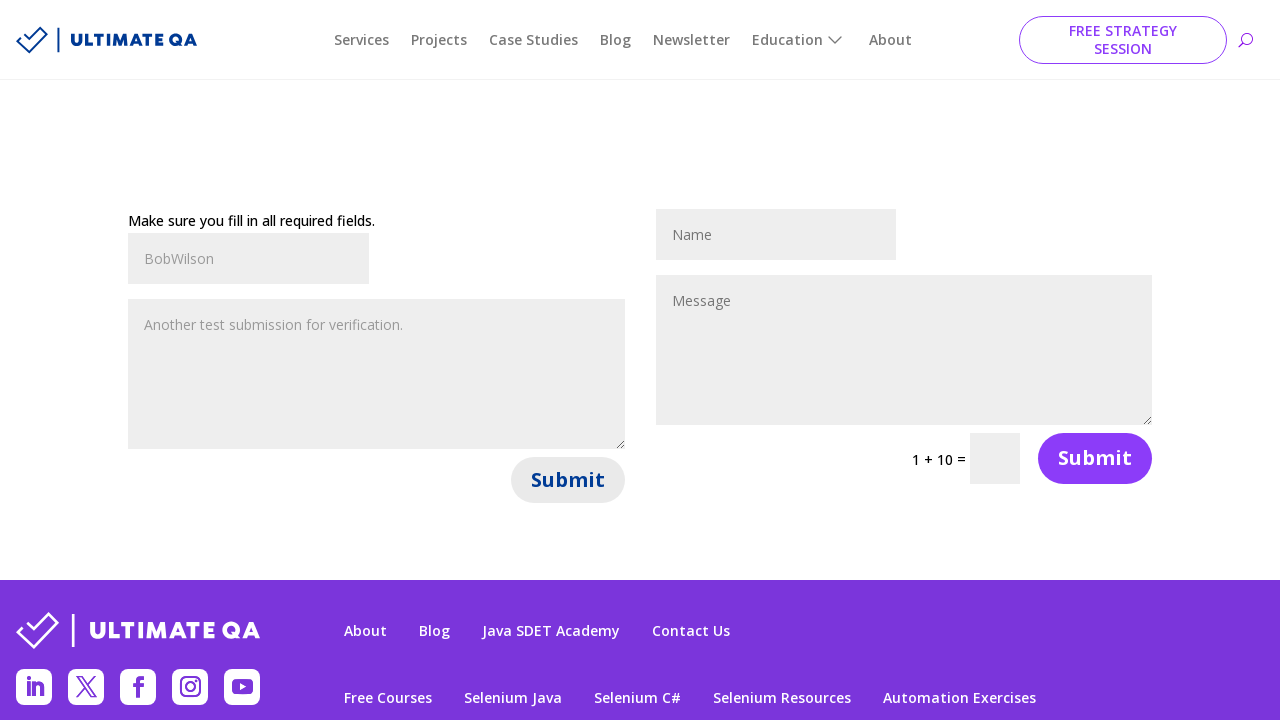

Waited 1 second for page reload to complete
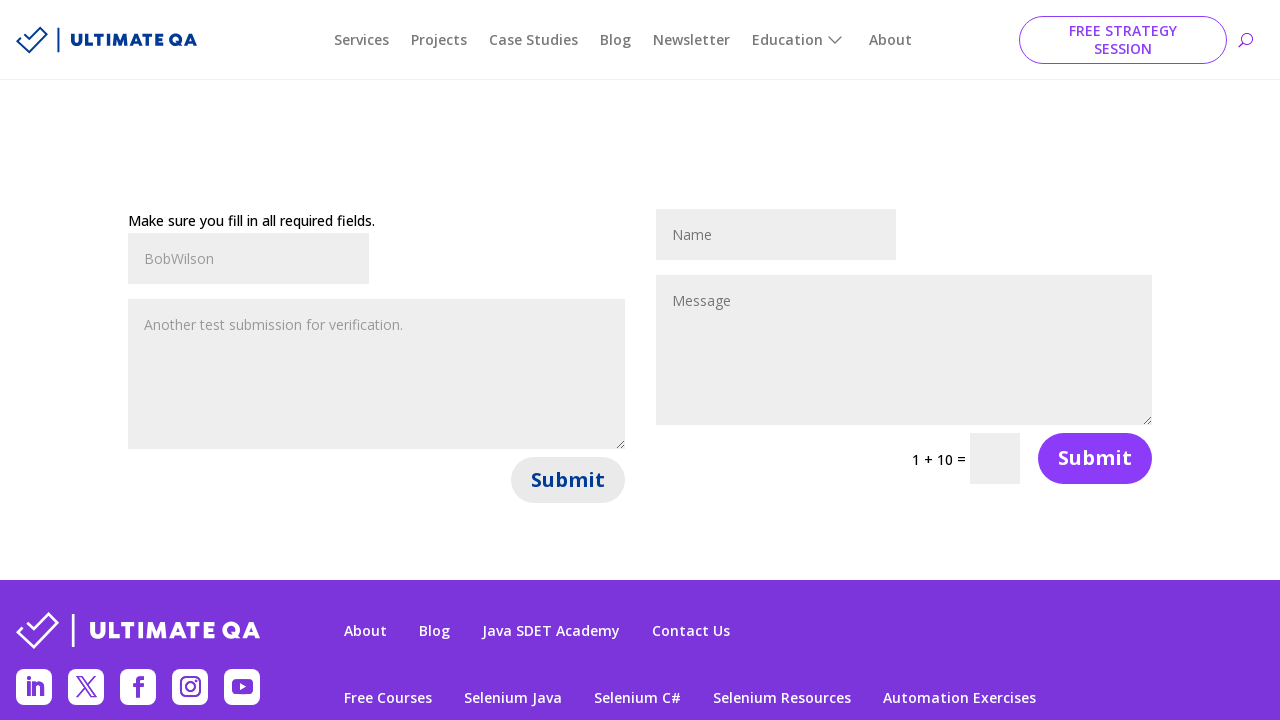

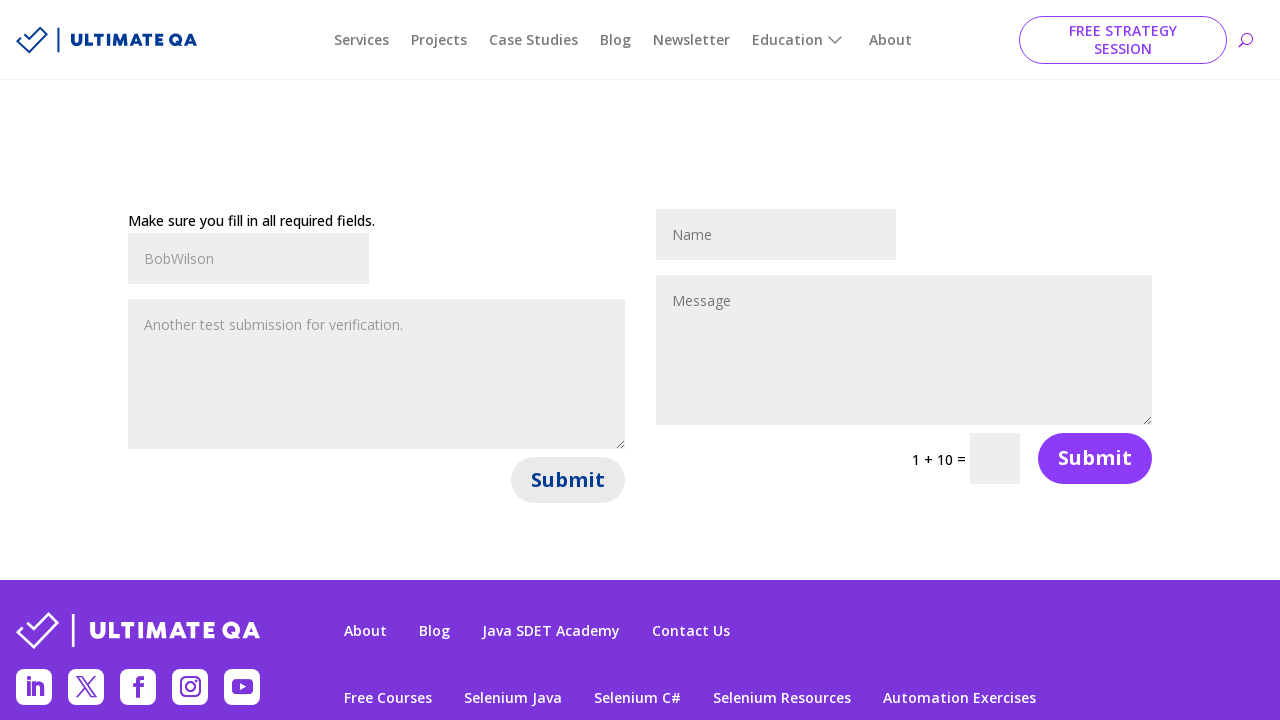